Tests the "Become A MERN Store Seller" form submission by filling in seller details including name, email, phone number, business brand, and business description.

Starting URL: https://shopdemo-alex-hot.koyeb.app/sell

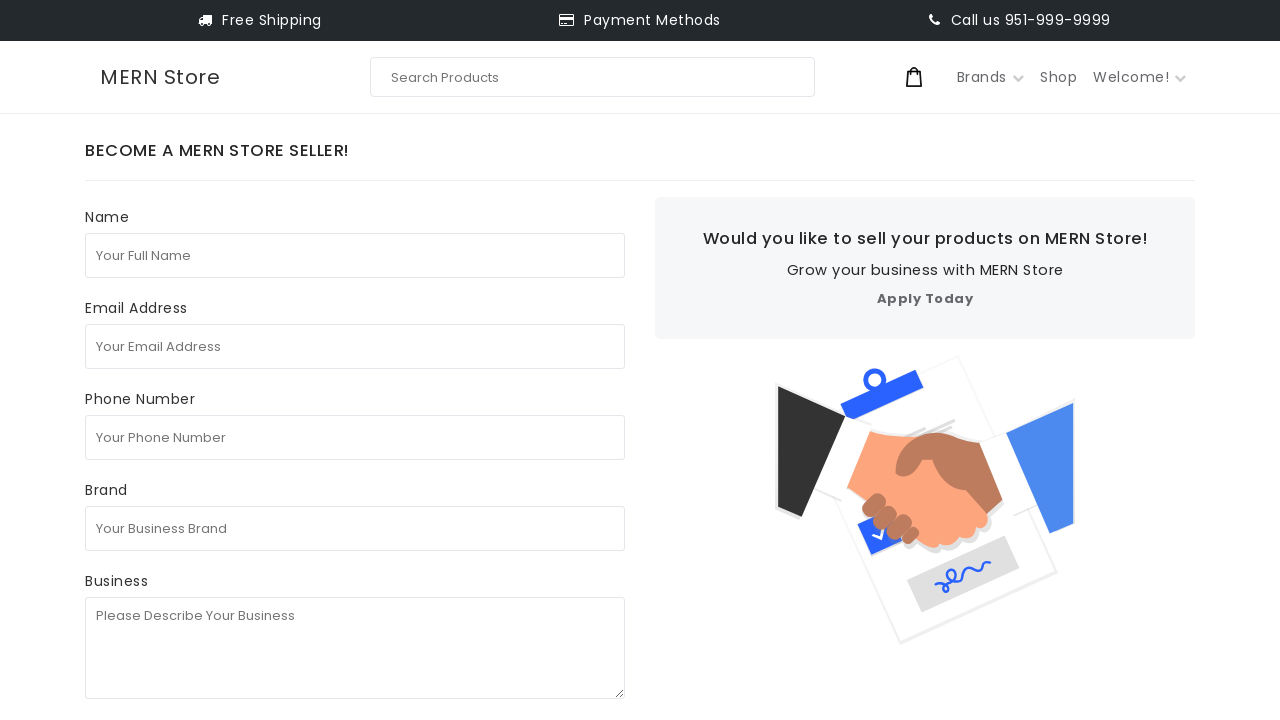

Filled in seller's full name as 'test seller' on internal:attr=[placeholder="Your Full Name"i]
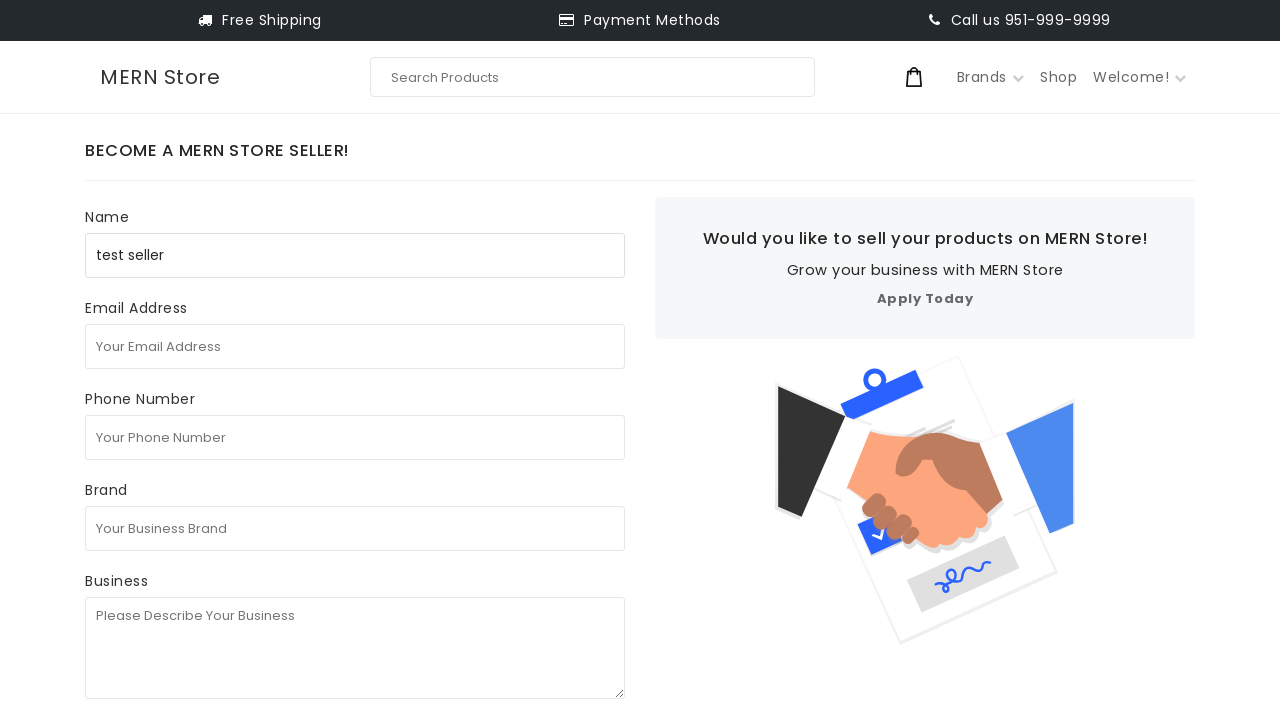

Filled in email address as 'testseller8472@gmail.com' on internal:attr=[placeholder="Your Email Address"i]
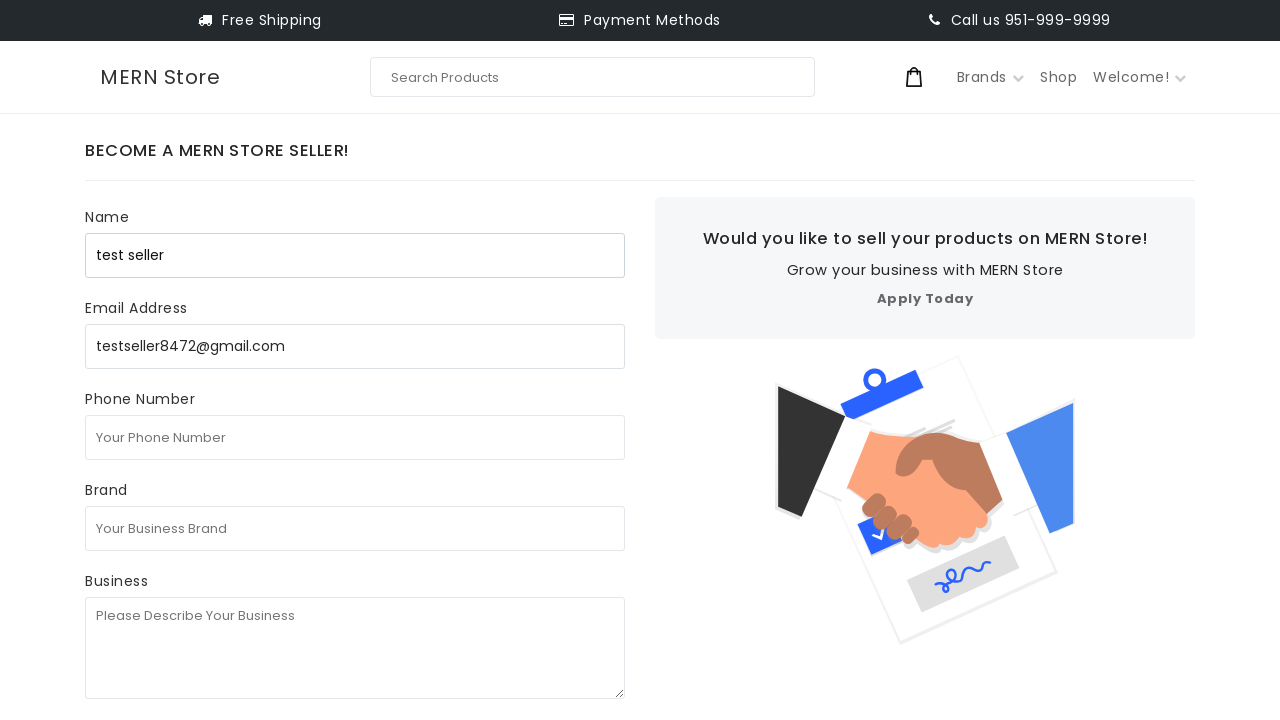

Filled in phone number as '1231231231' on internal:attr=[placeholder="Your Phone Number"i]
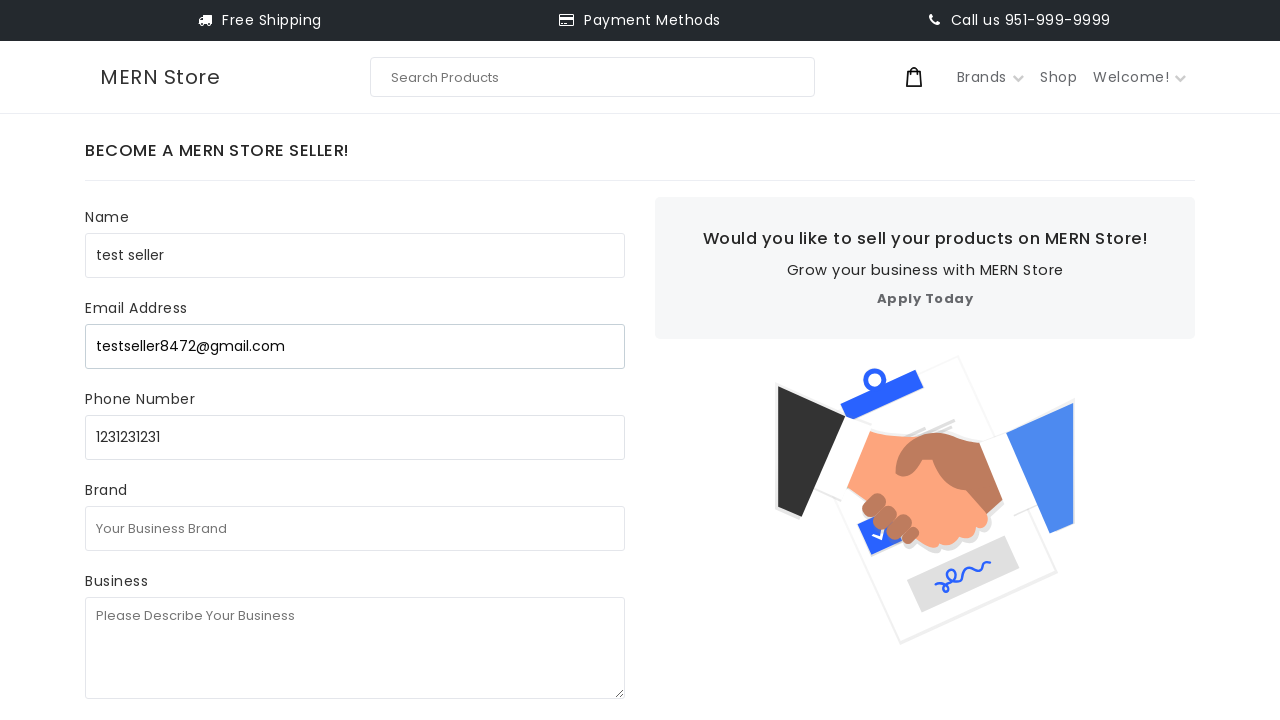

Filled in business brand as 'test business' on internal:attr=[placeholder="Your Business Brand"i]
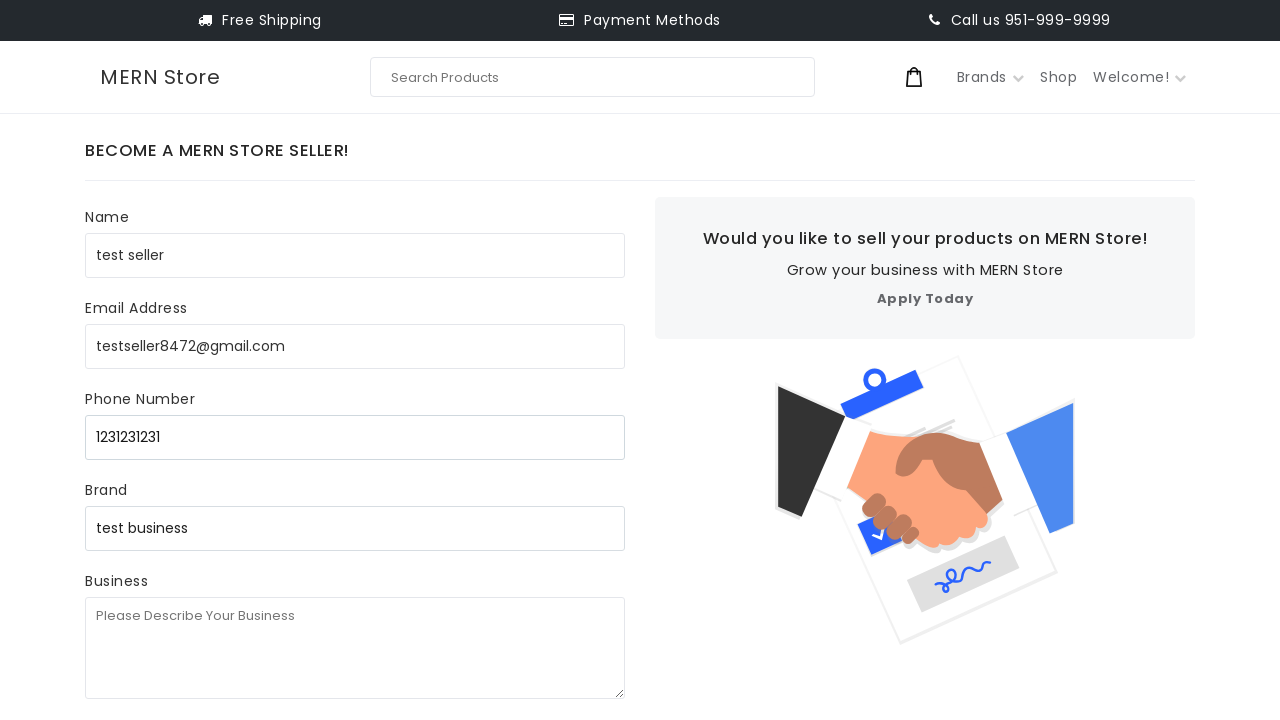

Filled in business description as 'test test testc' on internal:attr=[placeholder="Please Describe Your Business"i]
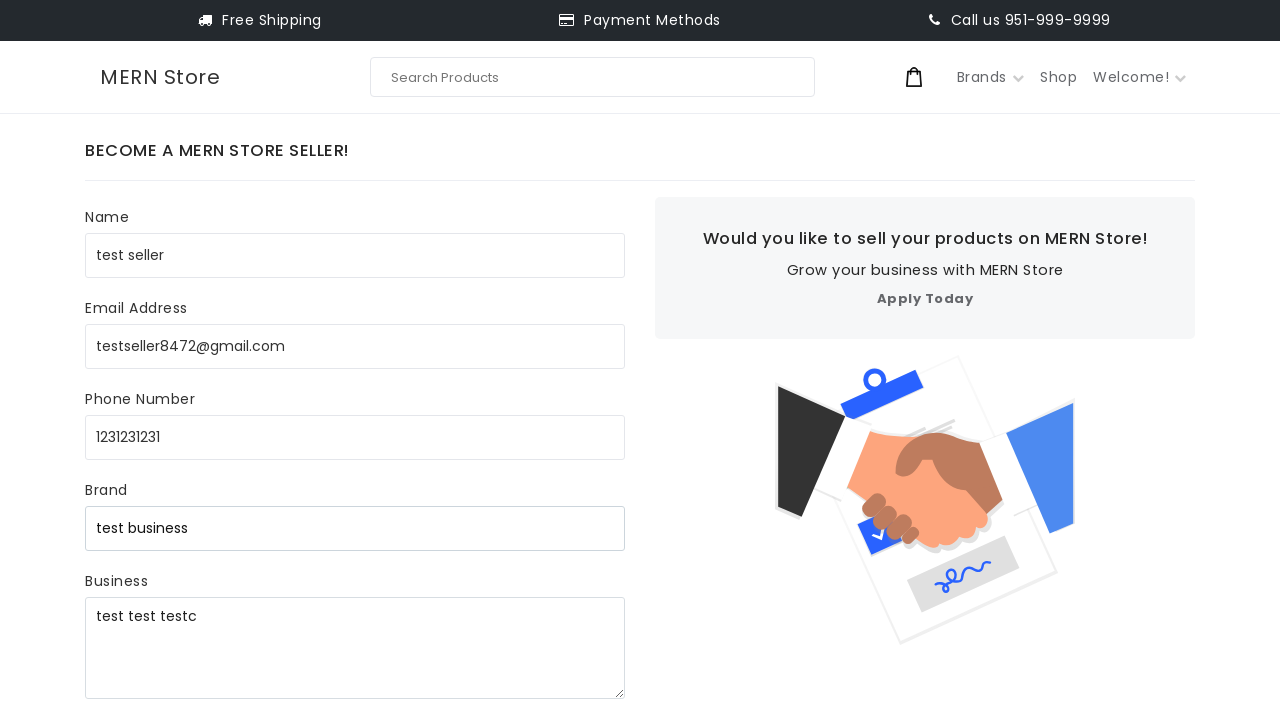

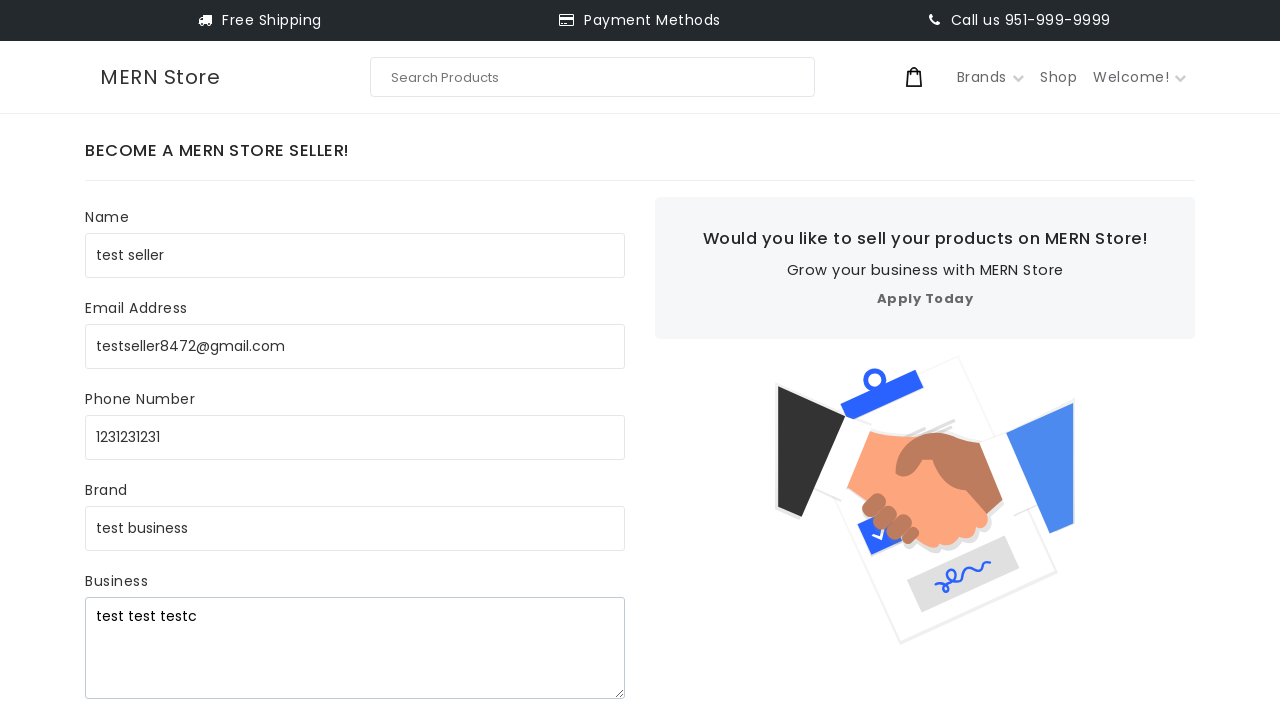